Solves a math captcha by calculating a logarithmic function, fills the answer, selects checkboxes and radio buttons, then submits the form

Starting URL: http://suninjuly.github.io/math.html

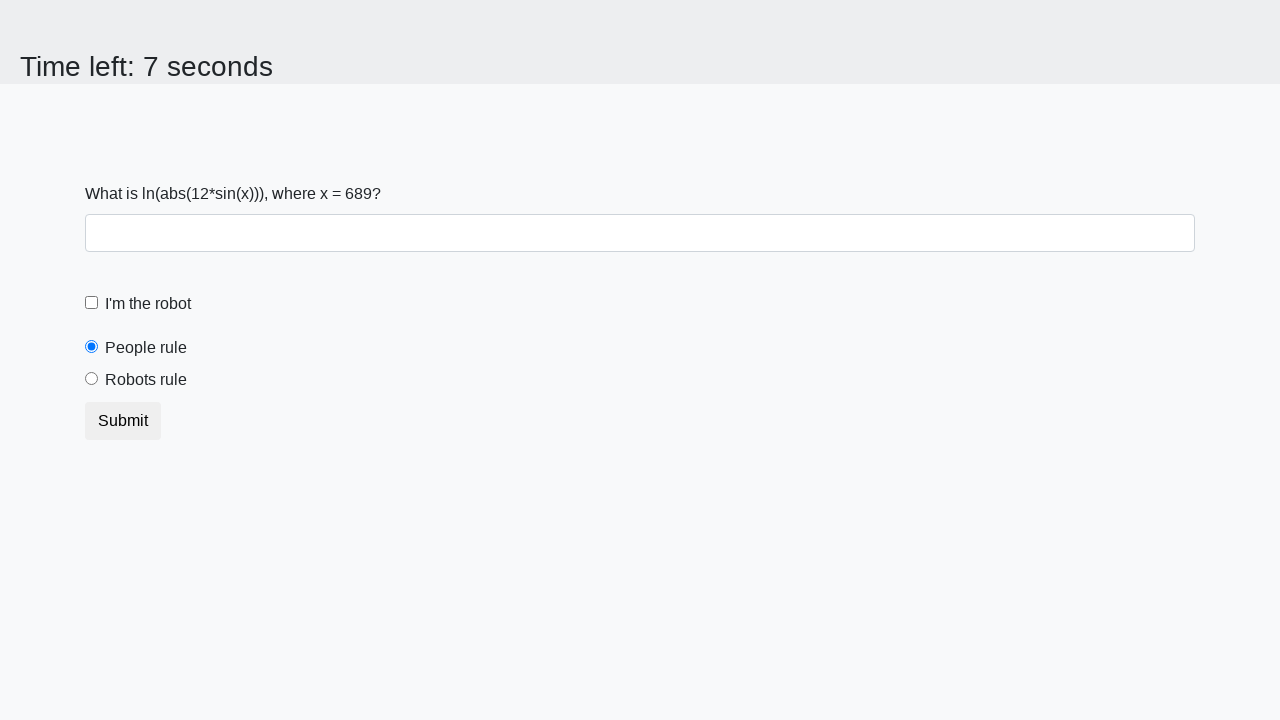

Retrieved math problem value from page
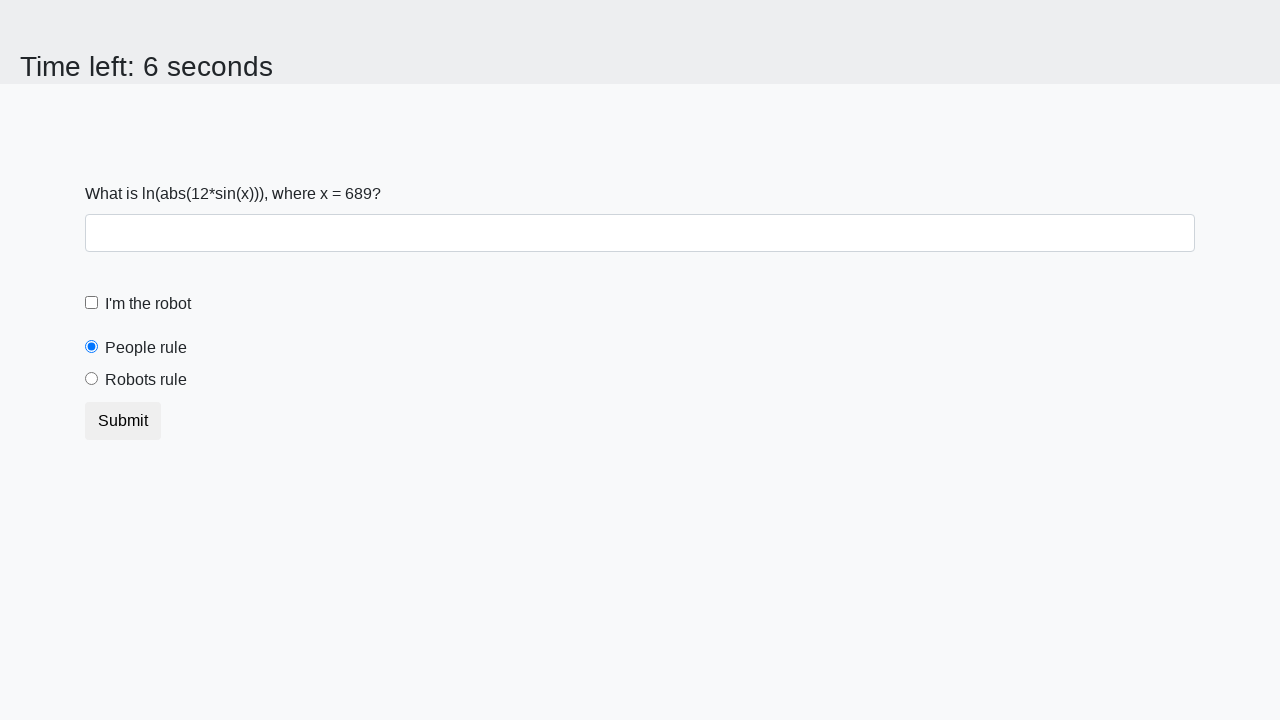

Converted math problem value to float
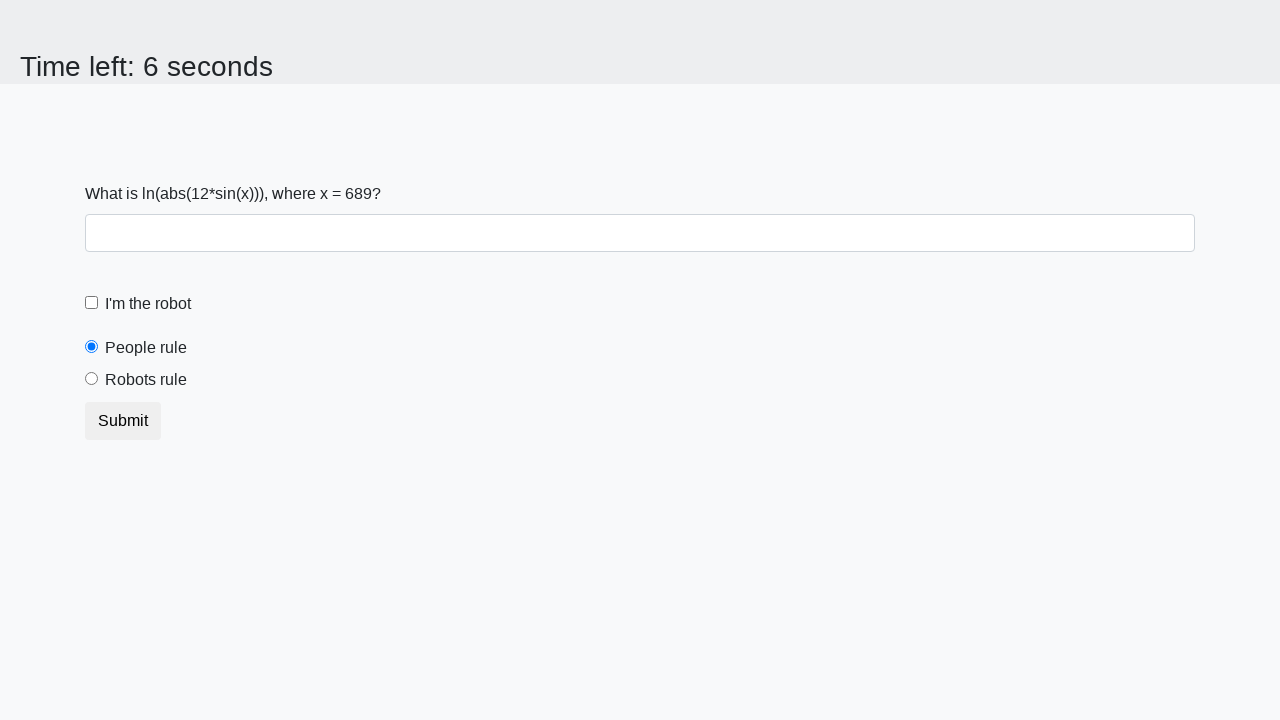

Calculated logarithmic answer: 2.3066033994610695
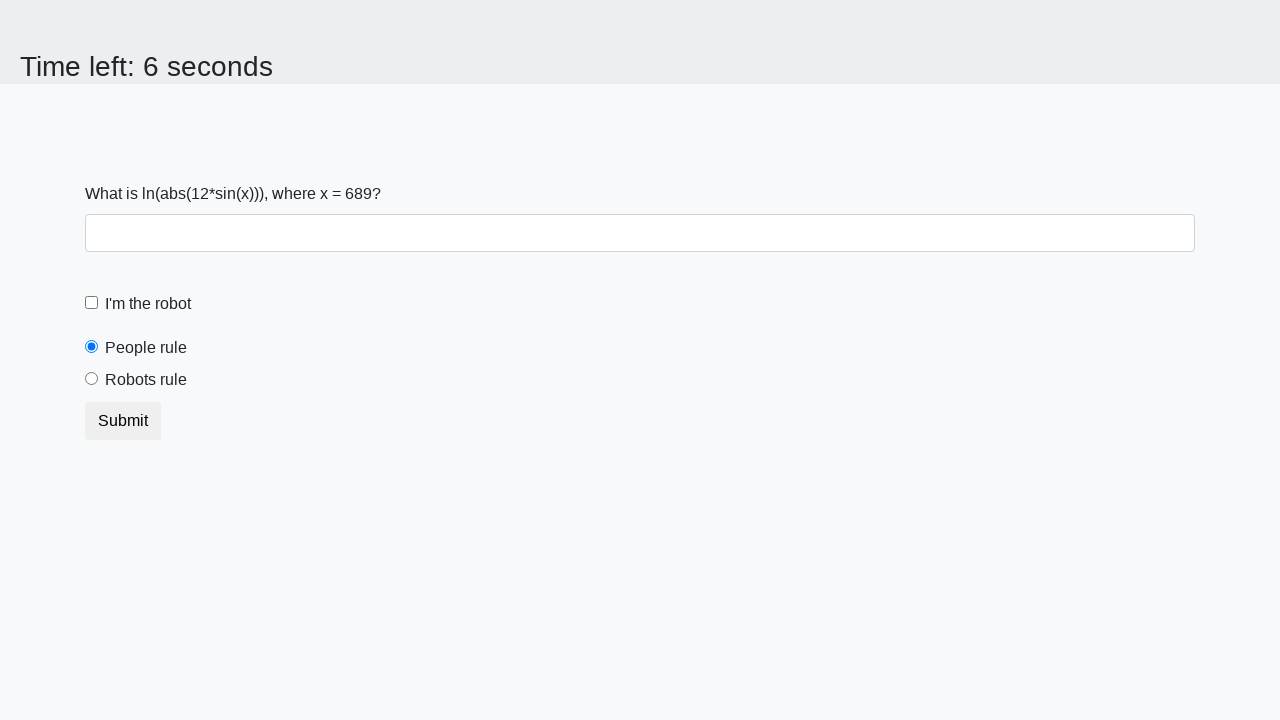

Filled answer field with calculated value on //*[@id="answer"]
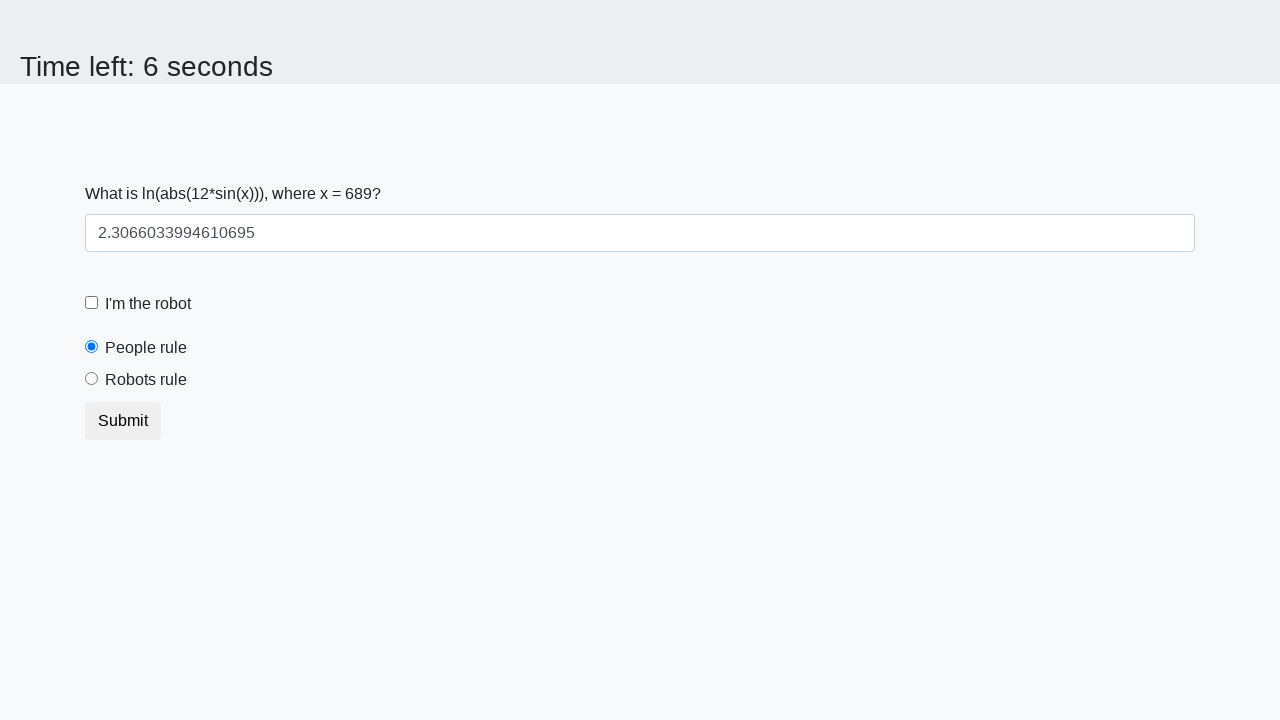

Clicked robot checkbox at (92, 303) on xpath=//*[@id="robotCheckbox"]
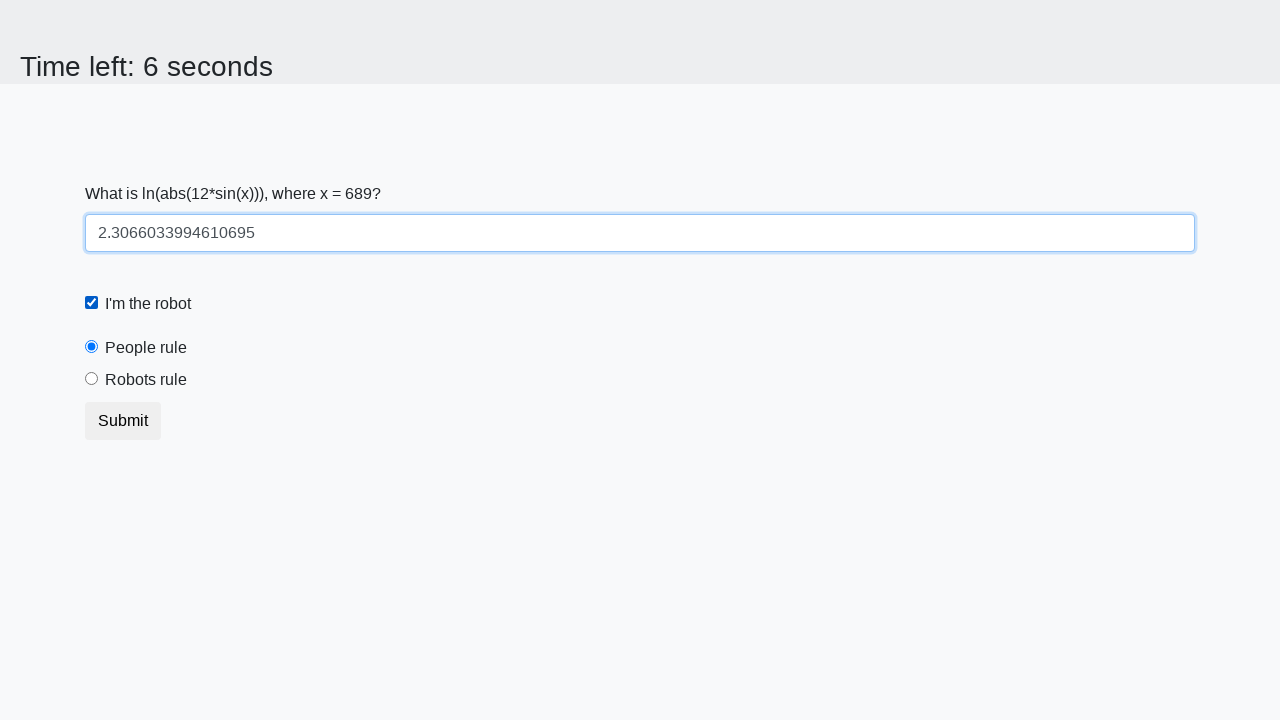

Selected robots rule radio button at (92, 379) on xpath=//*[@id="robotsRule"]
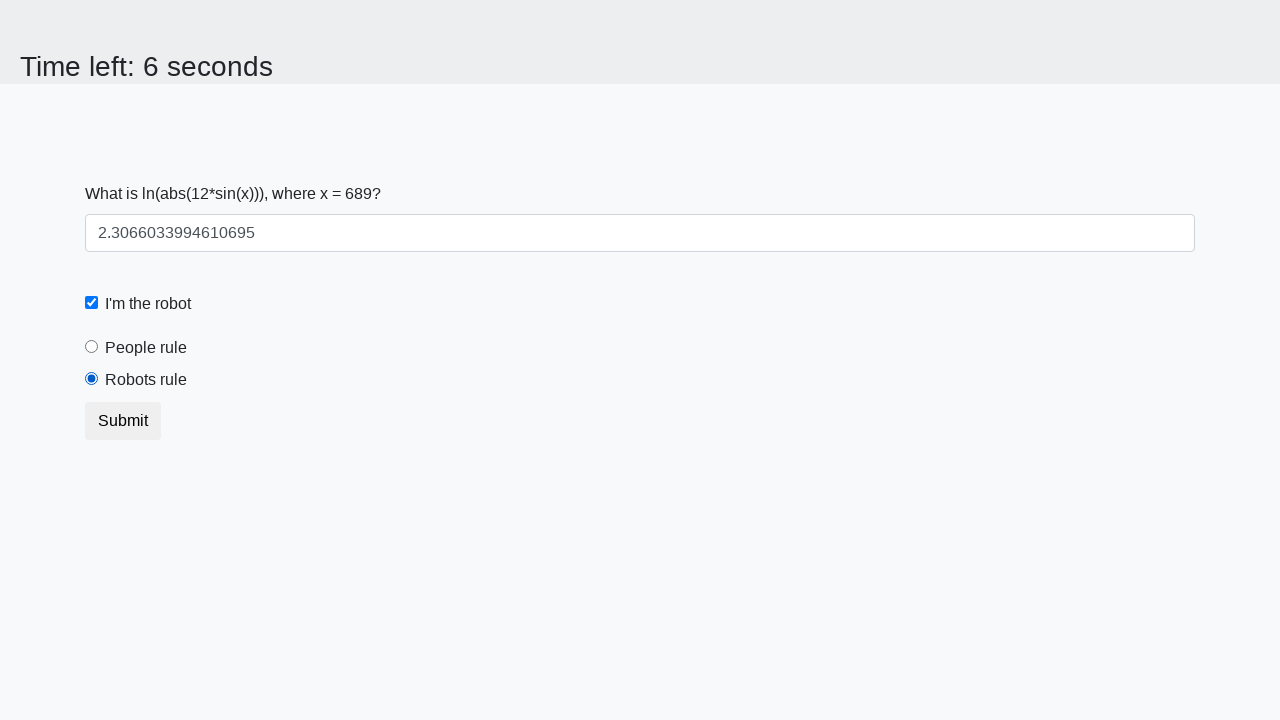

Clicked form submit button at (123, 421) on xpath=/html/body/div[1]/form/button
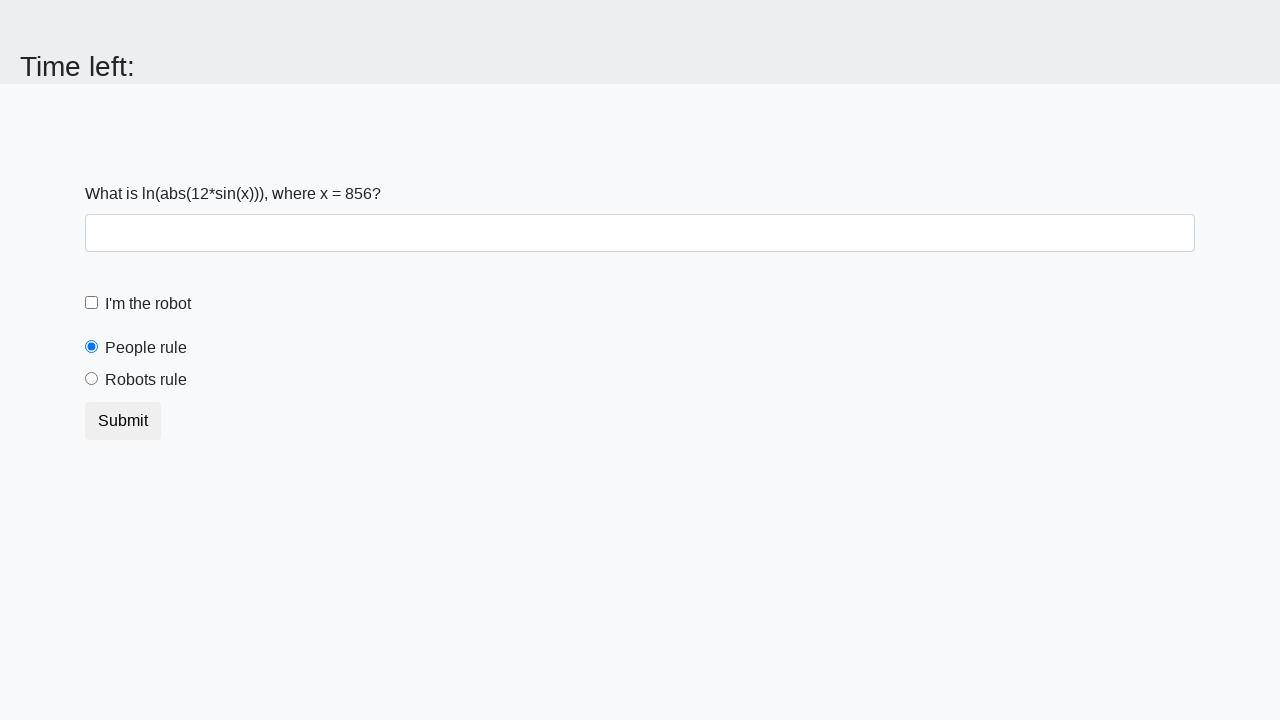

Waited 1 second for form submission to process
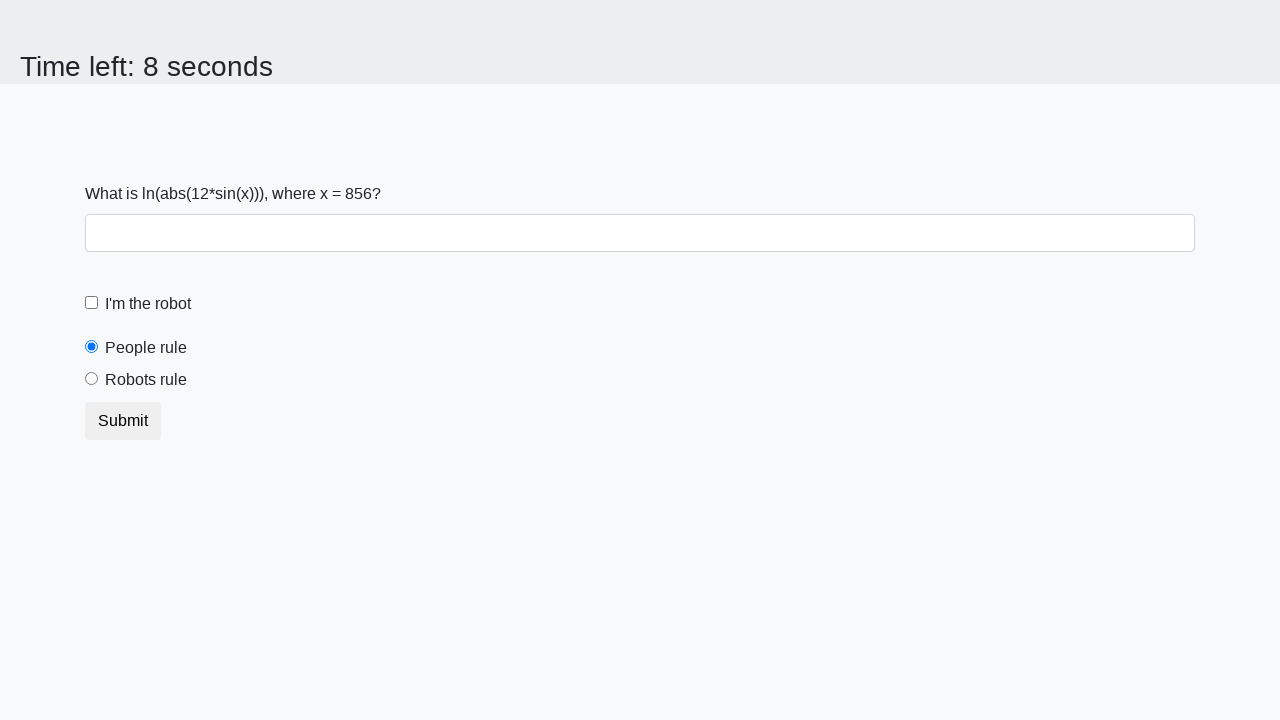

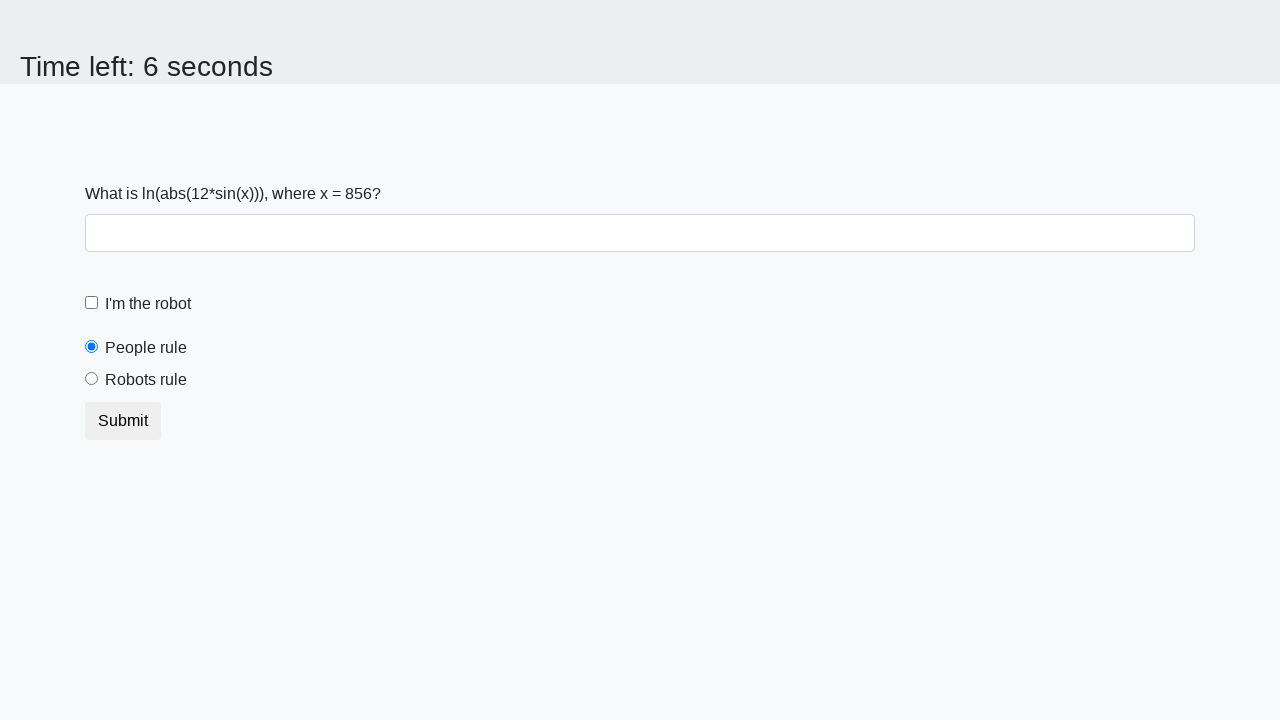